Tests contact form by filling out name, email, subject, and message fields then submitting

Starting URL: http://globaljobsbd.com/

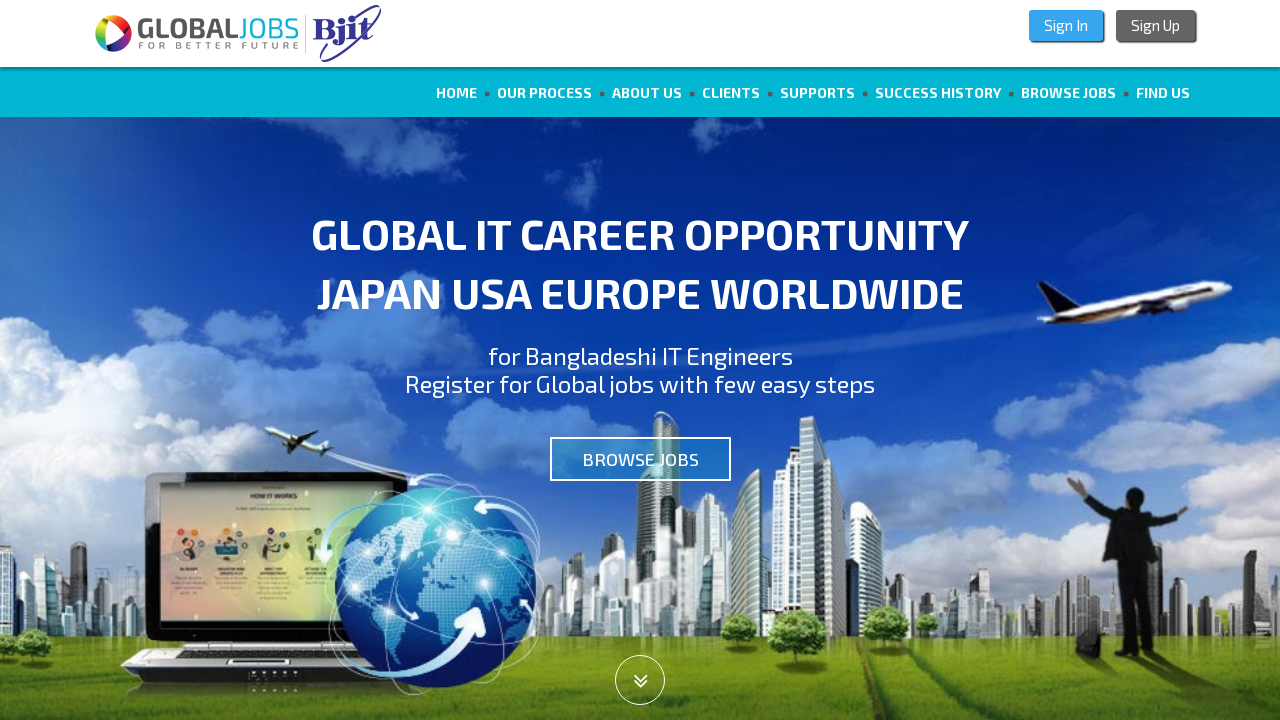

Clicked 'Contact Us' link to navigate to contact page at (426, 637) on text=Contact Us
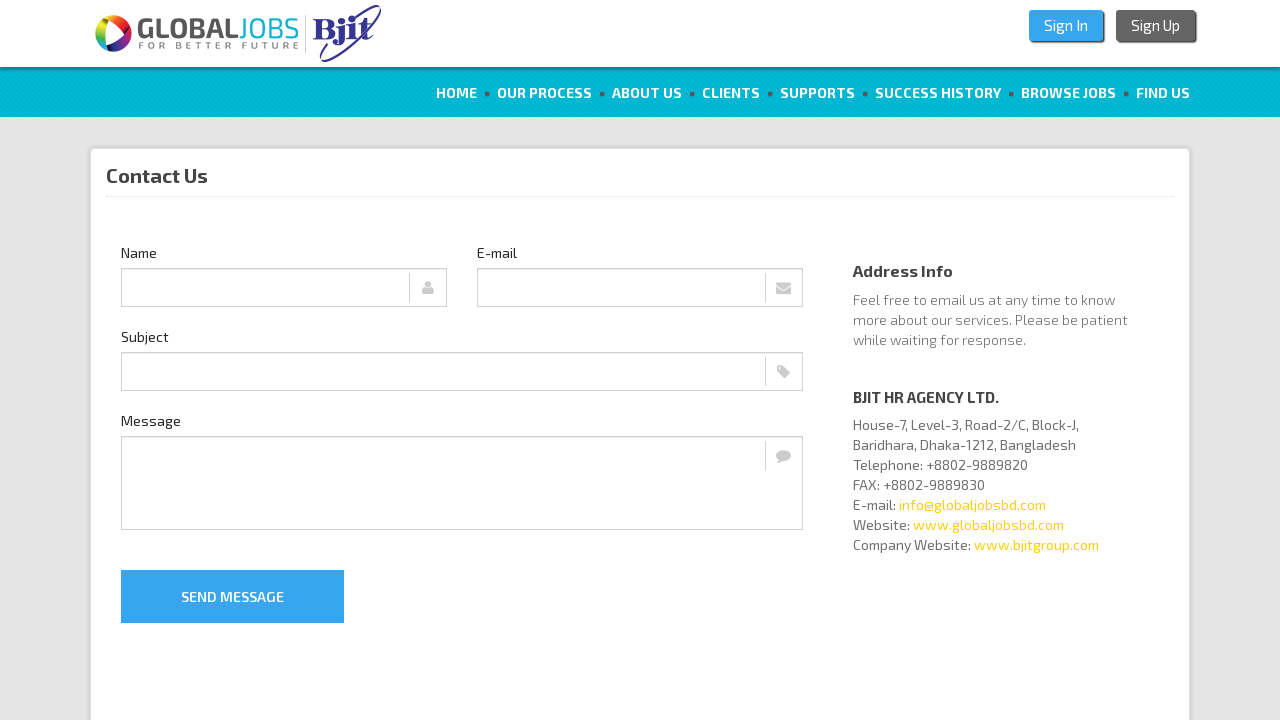

Filled name field with 'John Smith' on input[name='name']
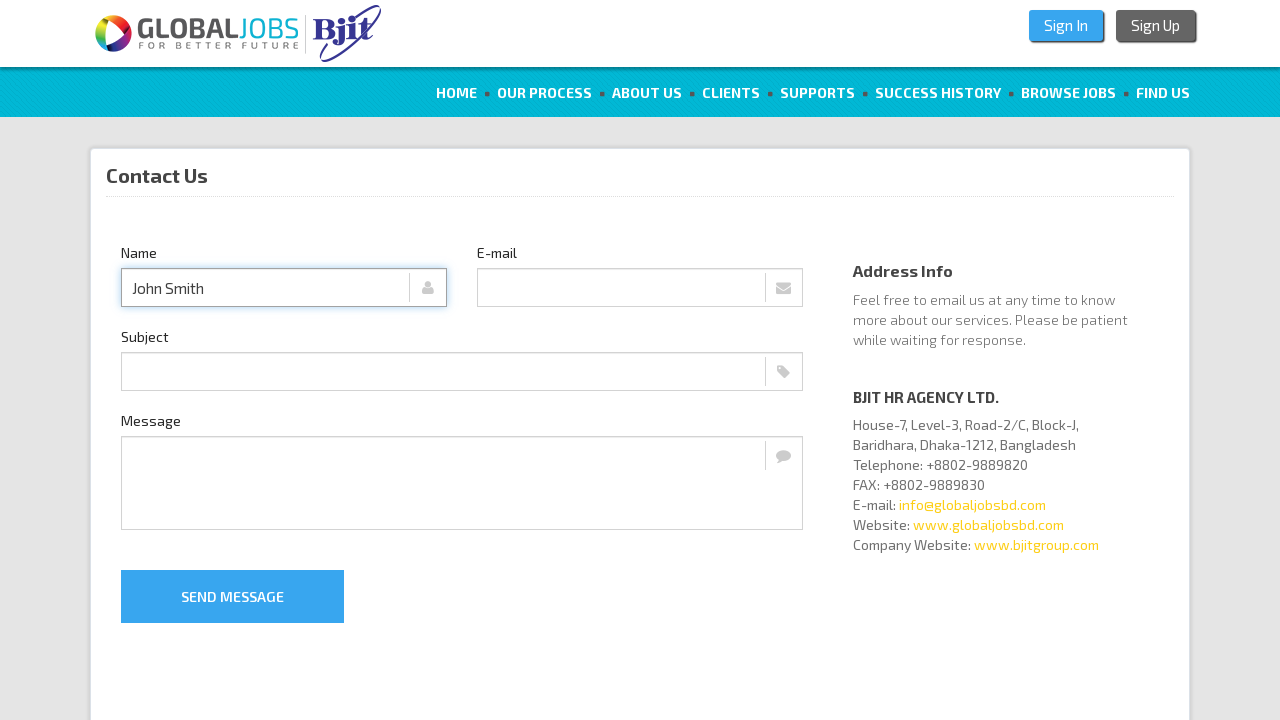

Filled email field with 'johndoe@example.com' on input[name='email']
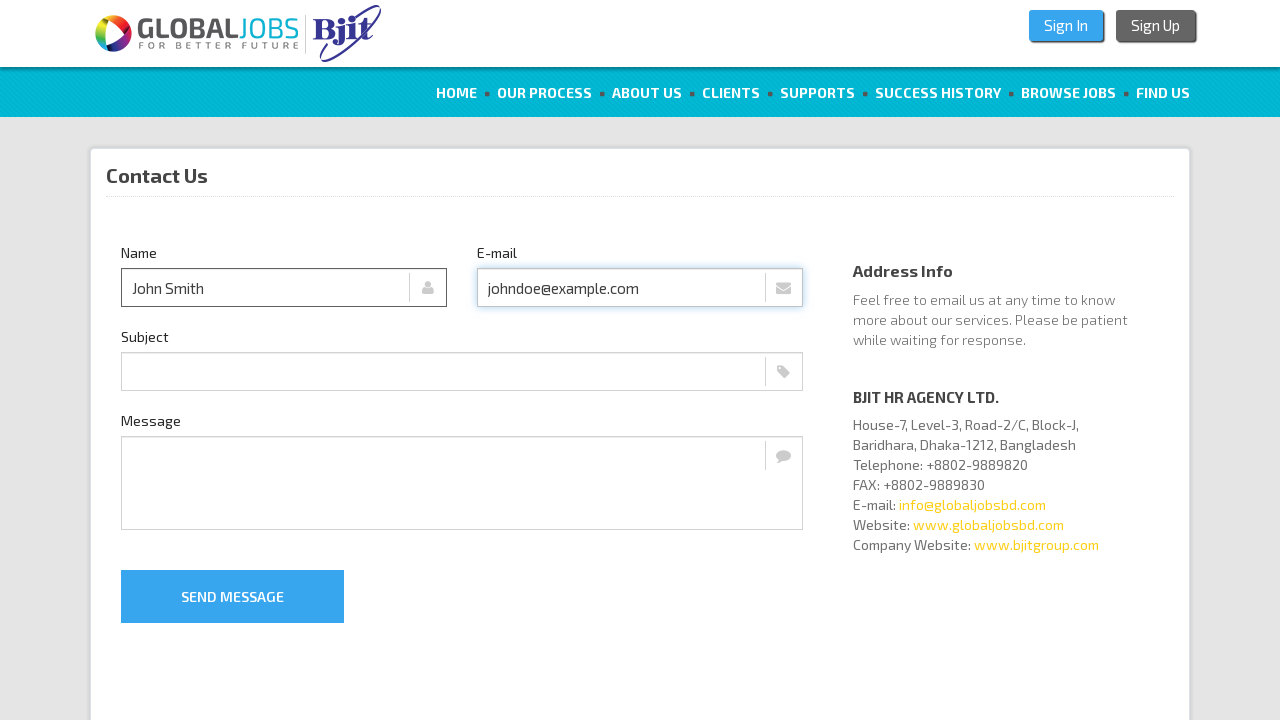

Filled subject field with 'Test Message Subject' on input[name='subject']
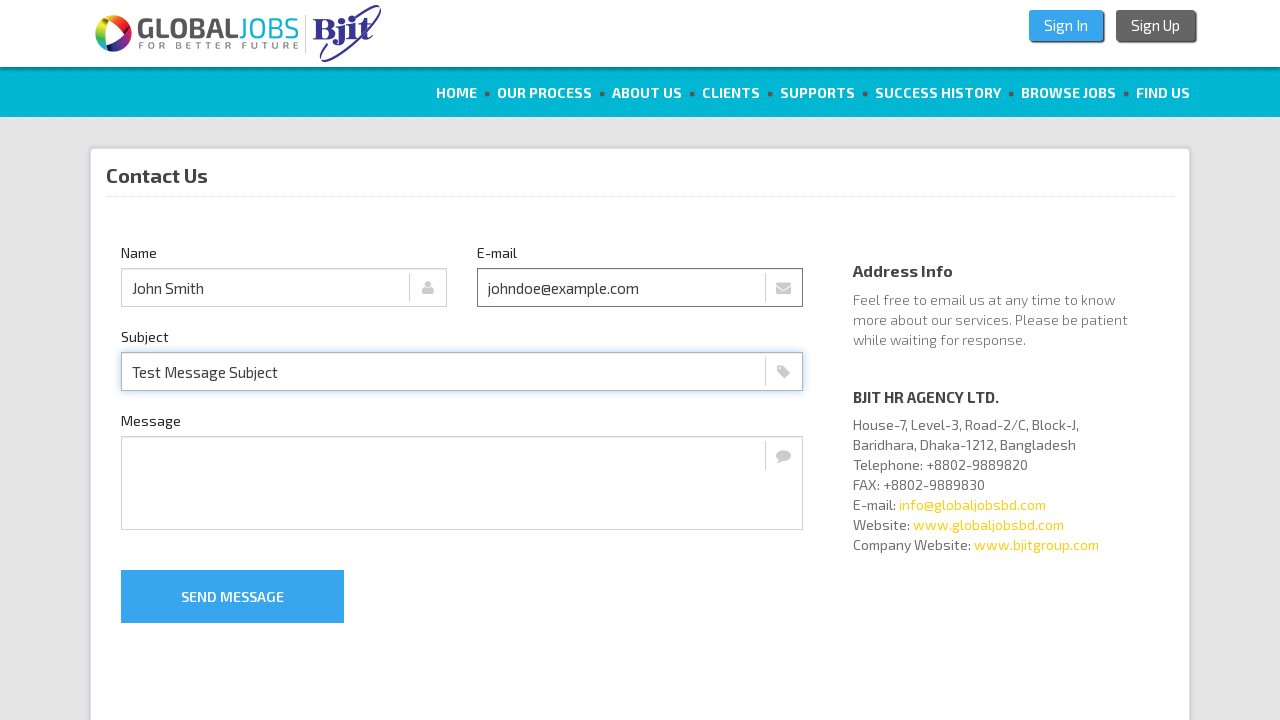

Filled message field with test message content on textarea[name='message']
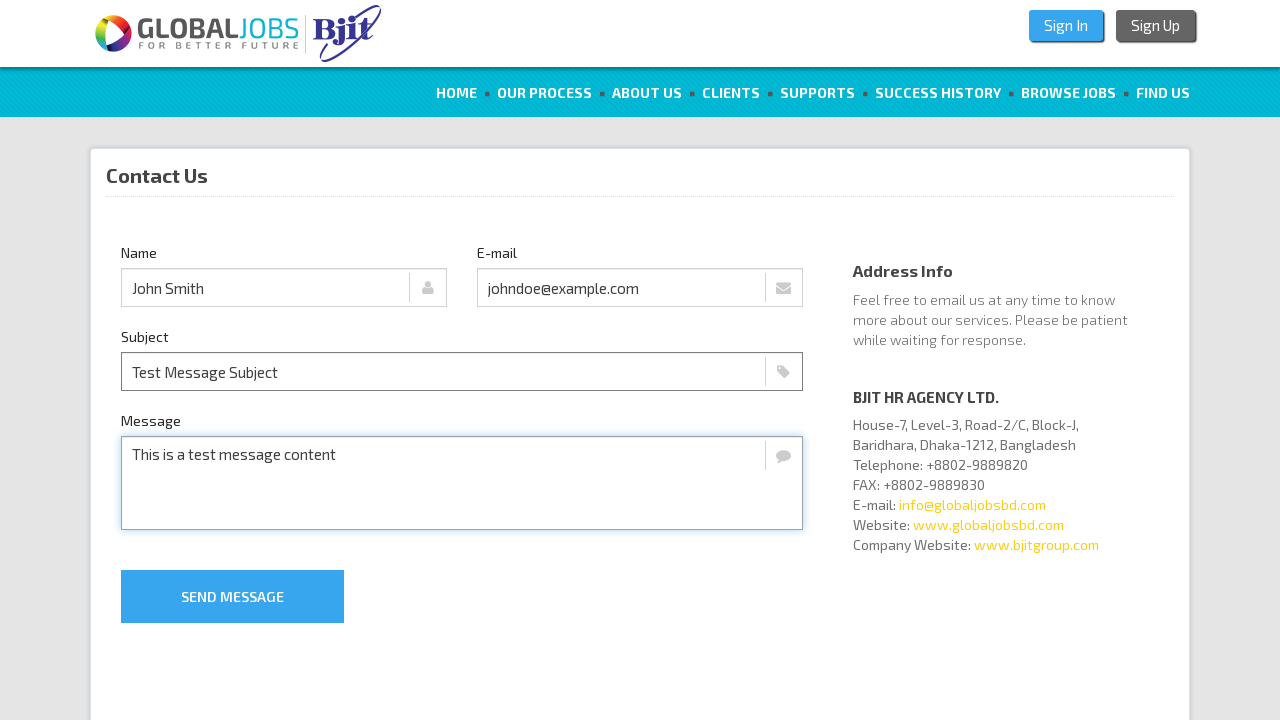

Clicked 'Send' button to submit contact form at (232, 596) on button:has-text('Send')
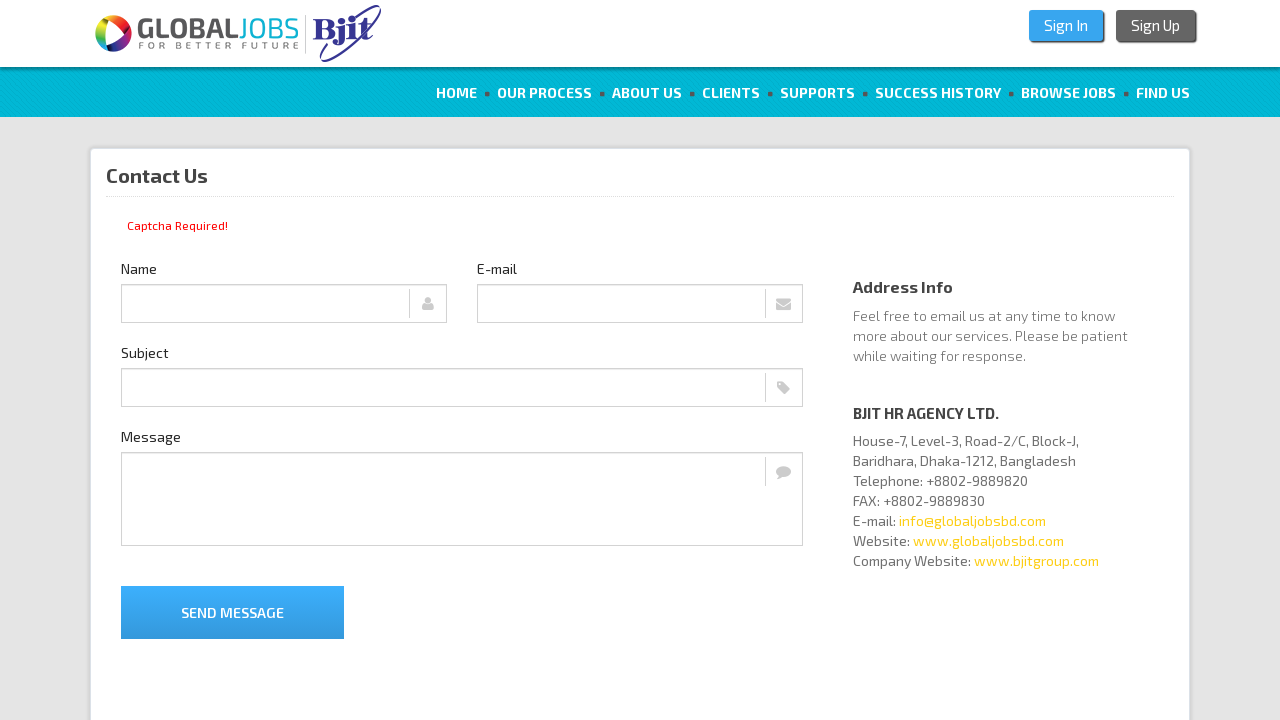

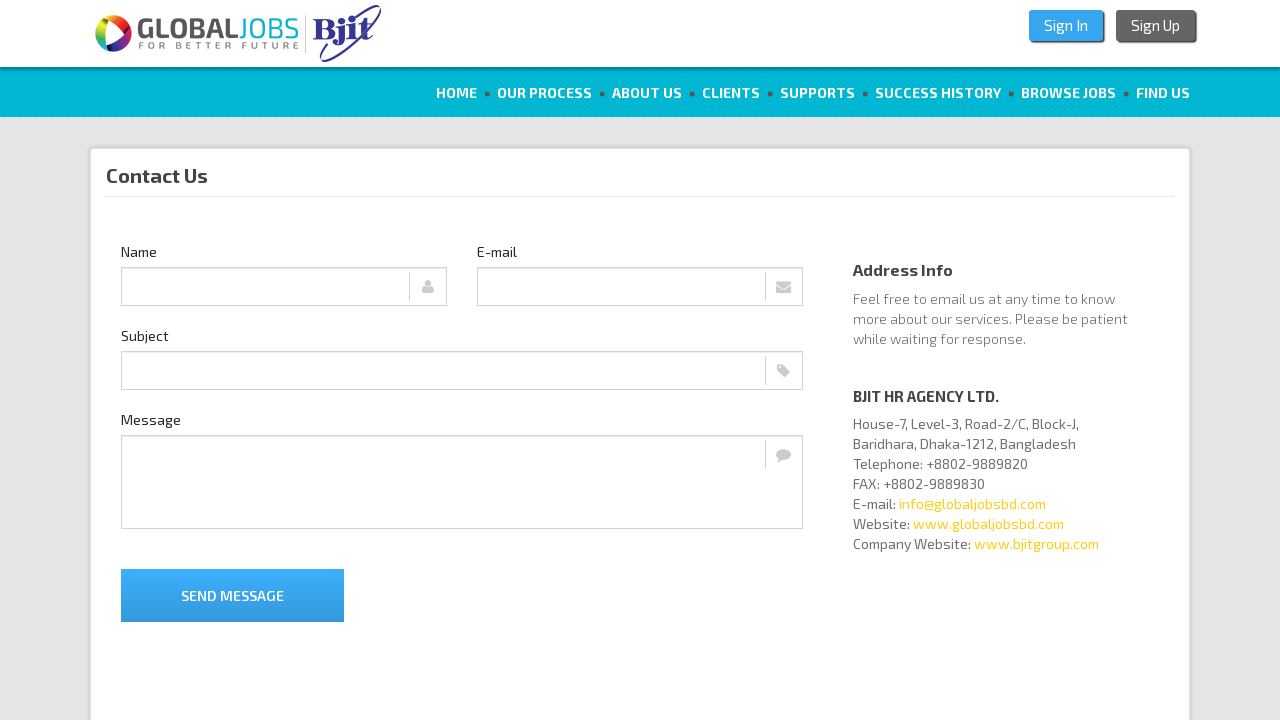